Tests confirm dialog functionality by clicking a button to trigger a confirm box and dismissing it

Starting URL: https://demoqa.com/alerts

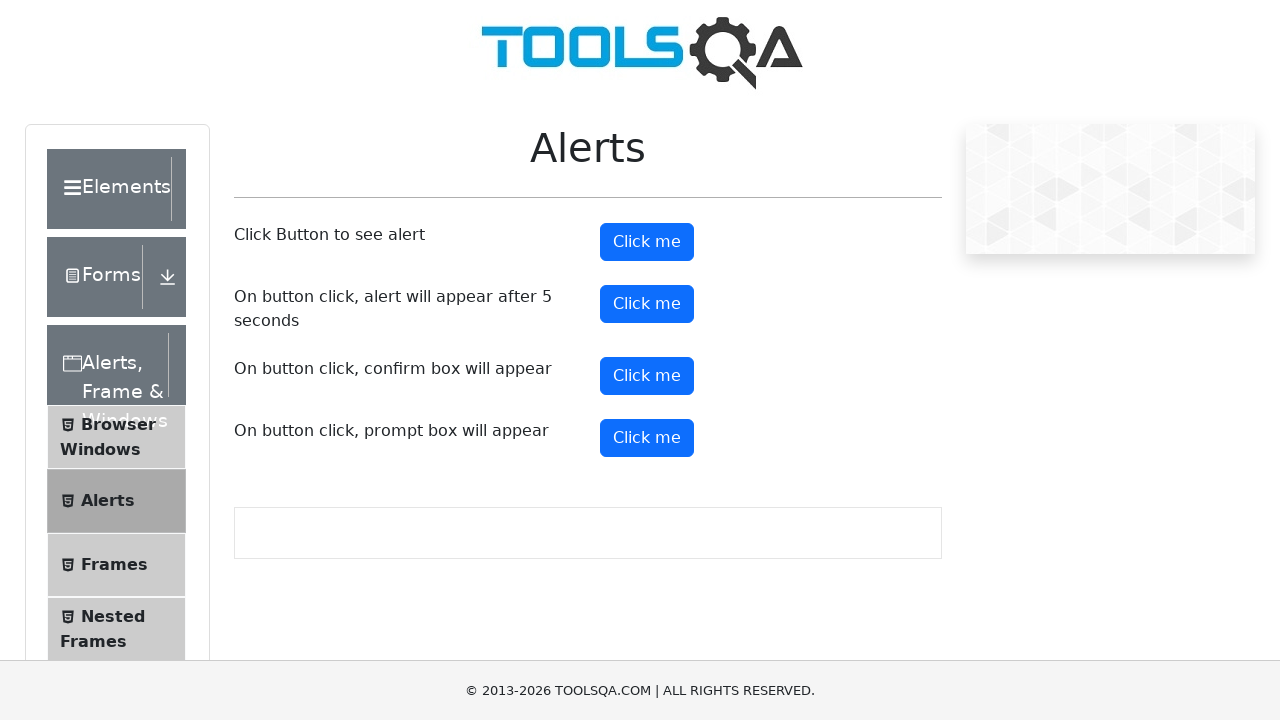

Set up dialog handler to dismiss confirm box
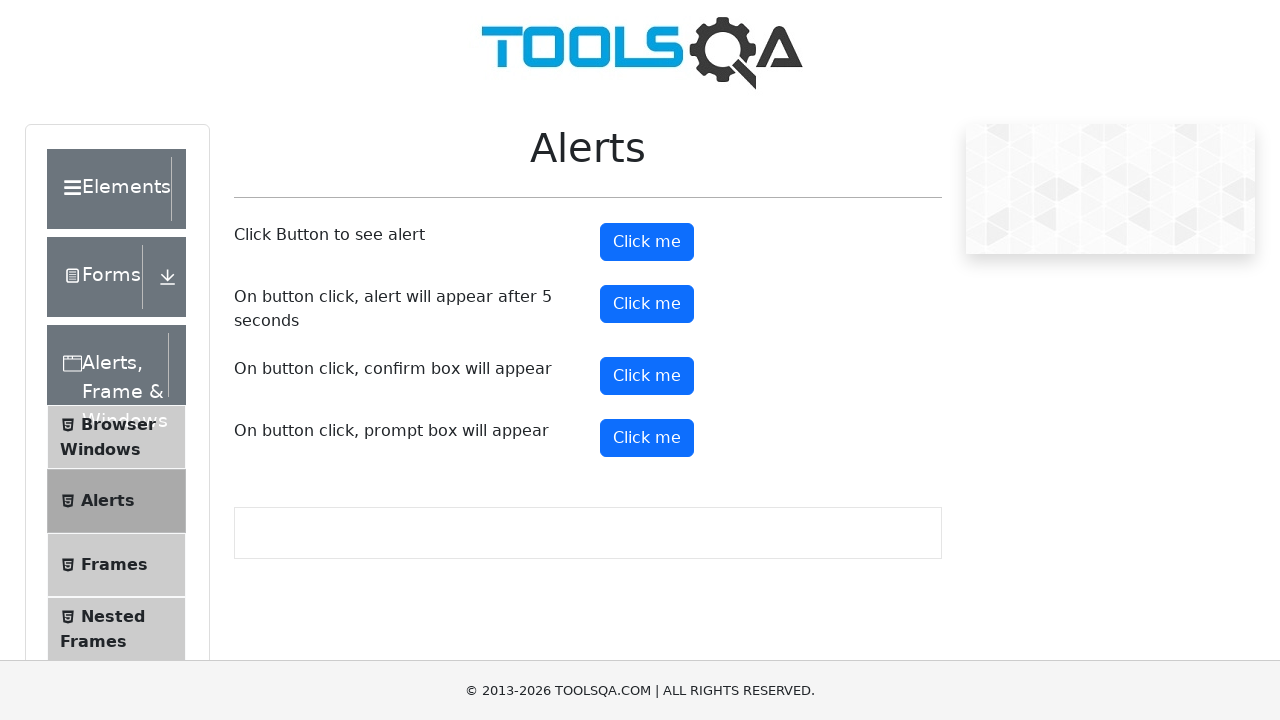

Clicked confirm button to trigger confirm dialog at (647, 376) on button#confirmButton
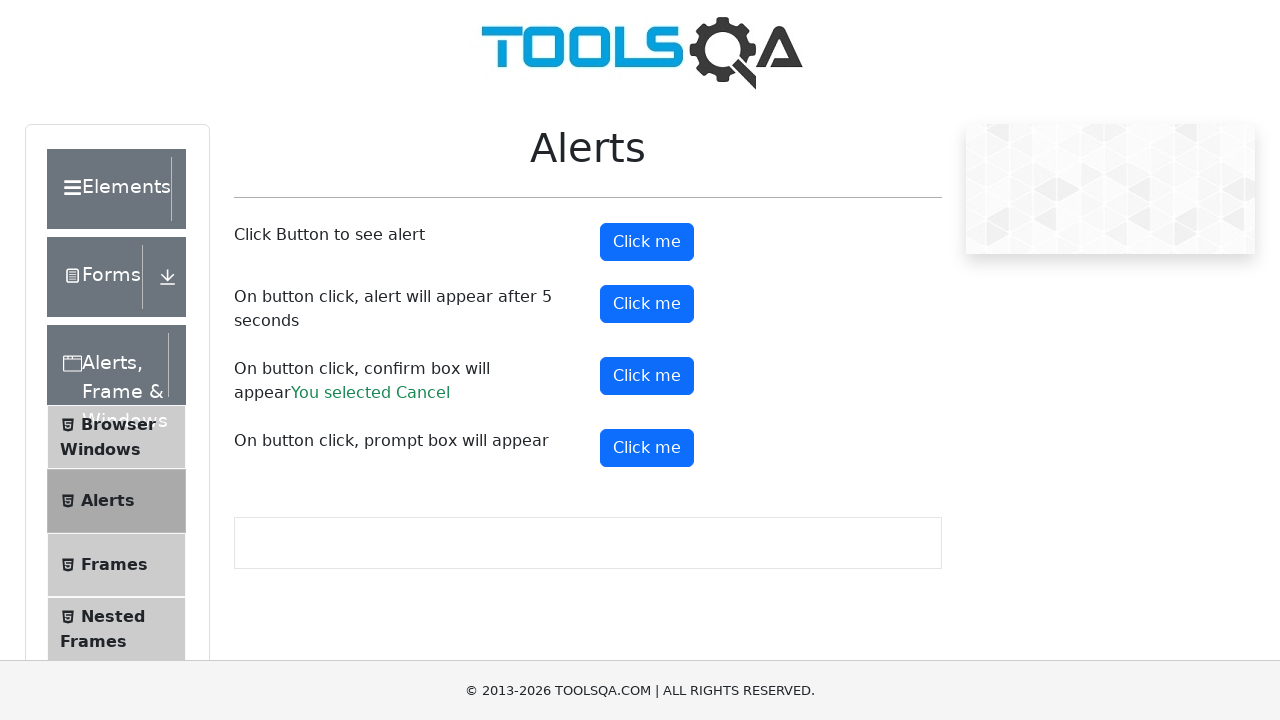

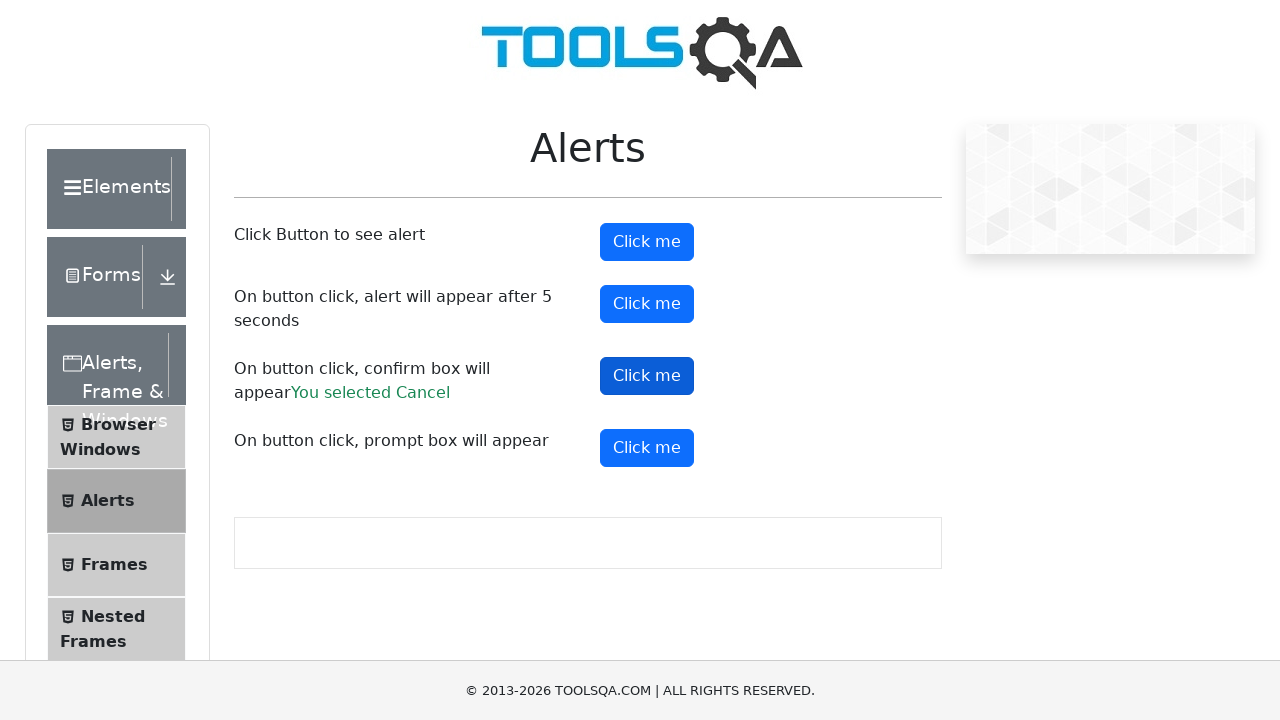